Tests that edits are saved when the edit field loses focus (blur event)

Starting URL: https://demo.playwright.dev/todomvc

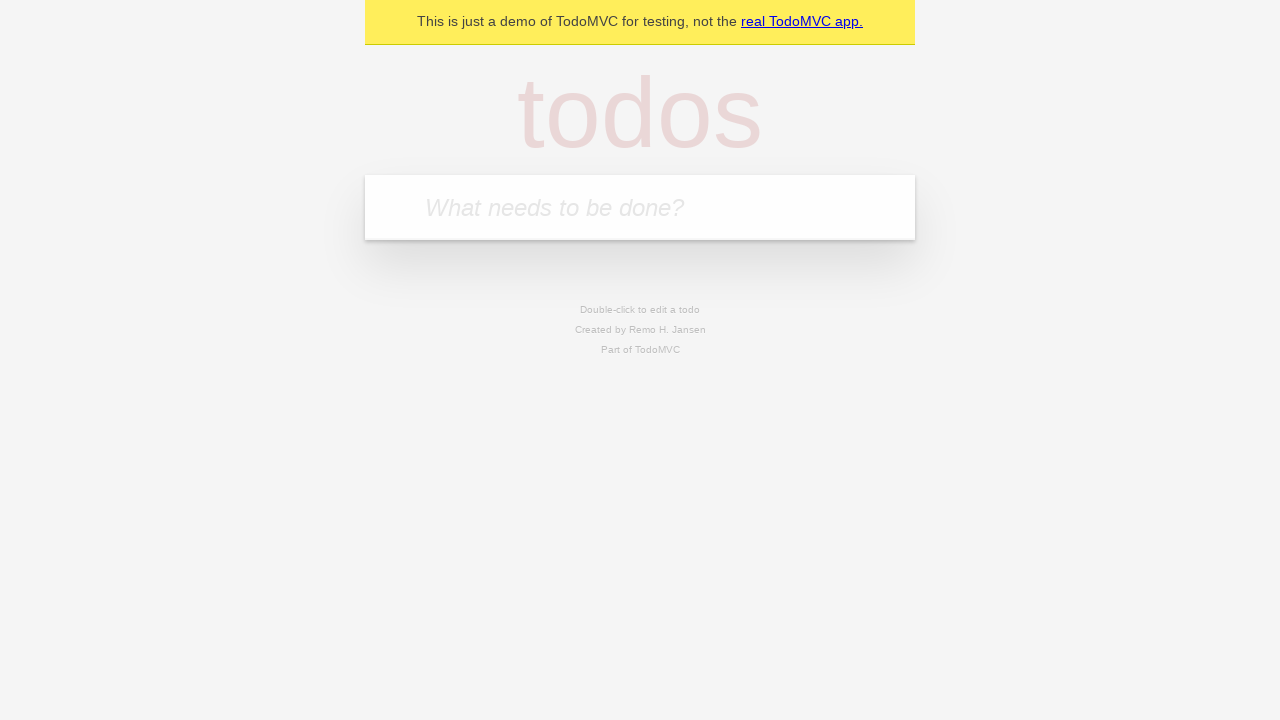

Filled new todo input with 'buy some cheese' on internal:attr=[placeholder="What needs to be done?"i]
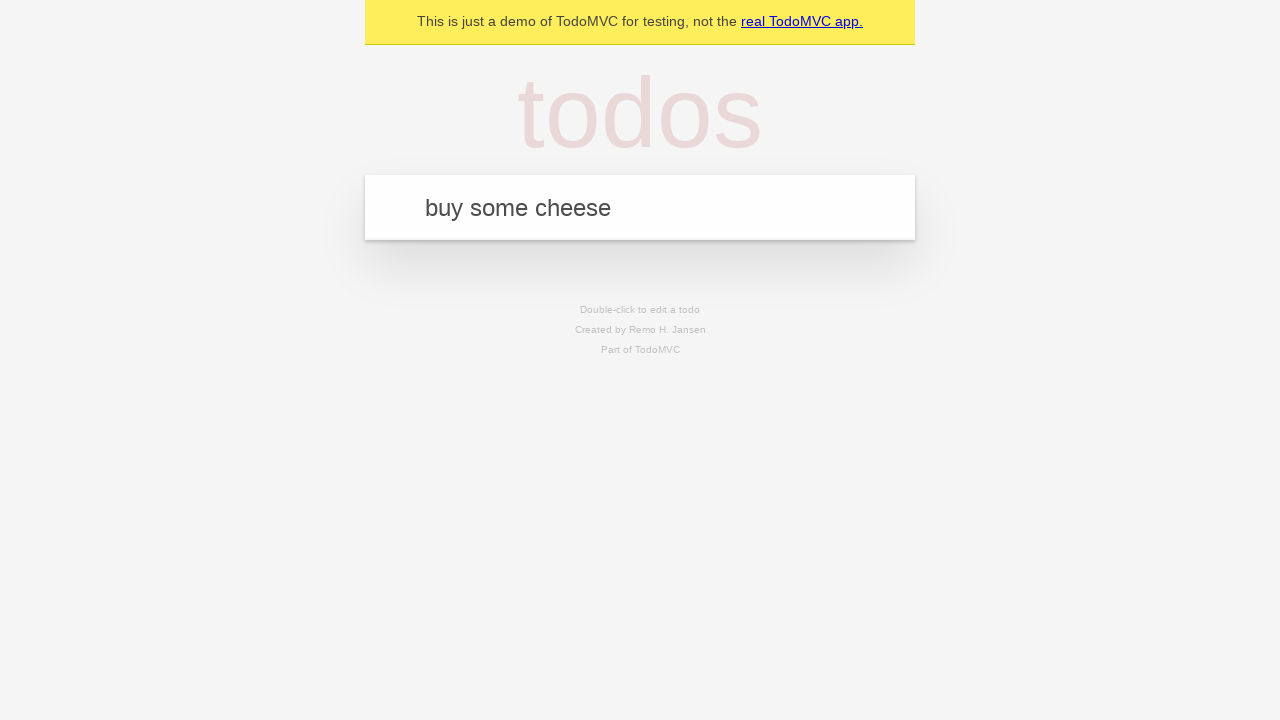

Pressed Enter to create todo 'buy some cheese' on internal:attr=[placeholder="What needs to be done?"i]
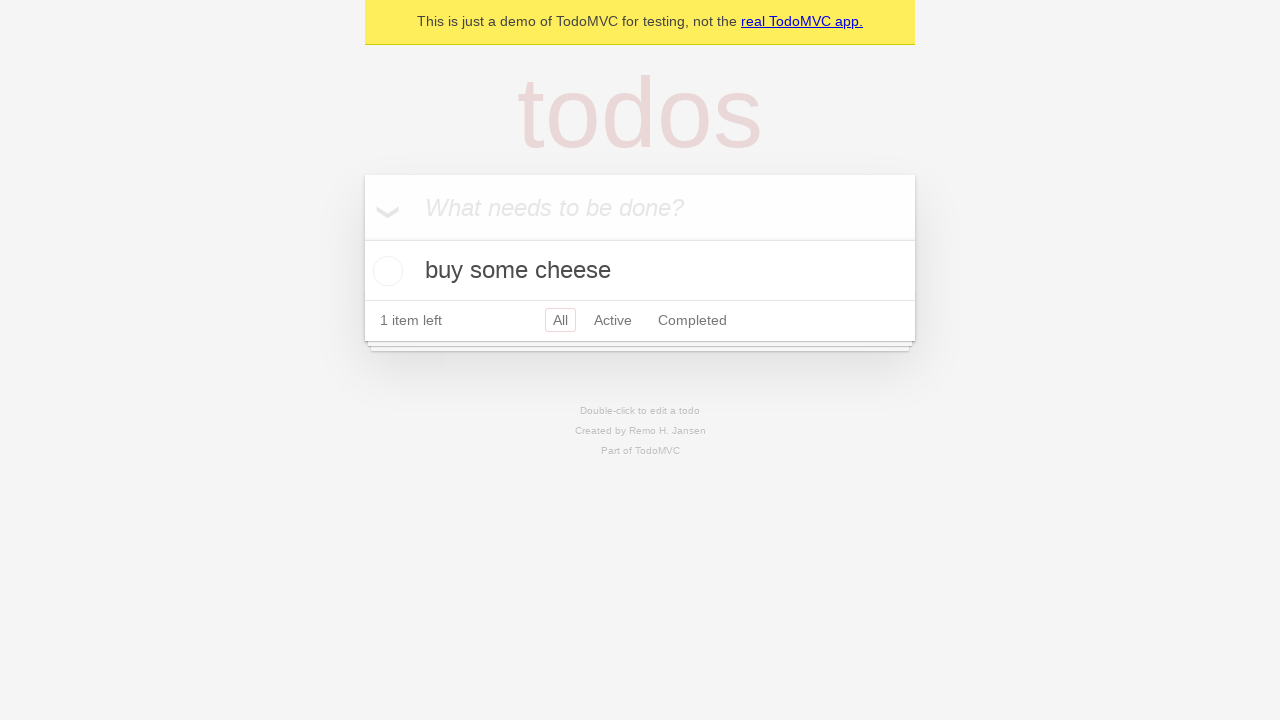

Filled new todo input with 'feed the cat' on internal:attr=[placeholder="What needs to be done?"i]
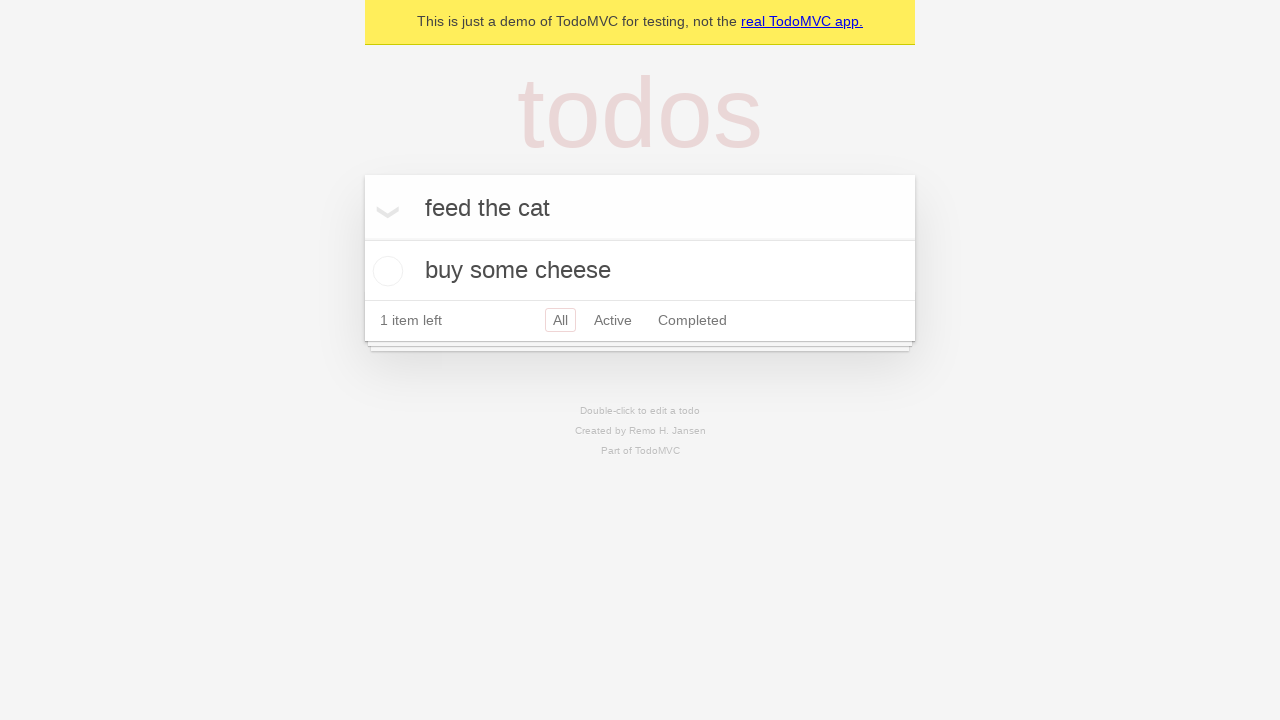

Pressed Enter to create todo 'feed the cat' on internal:attr=[placeholder="What needs to be done?"i]
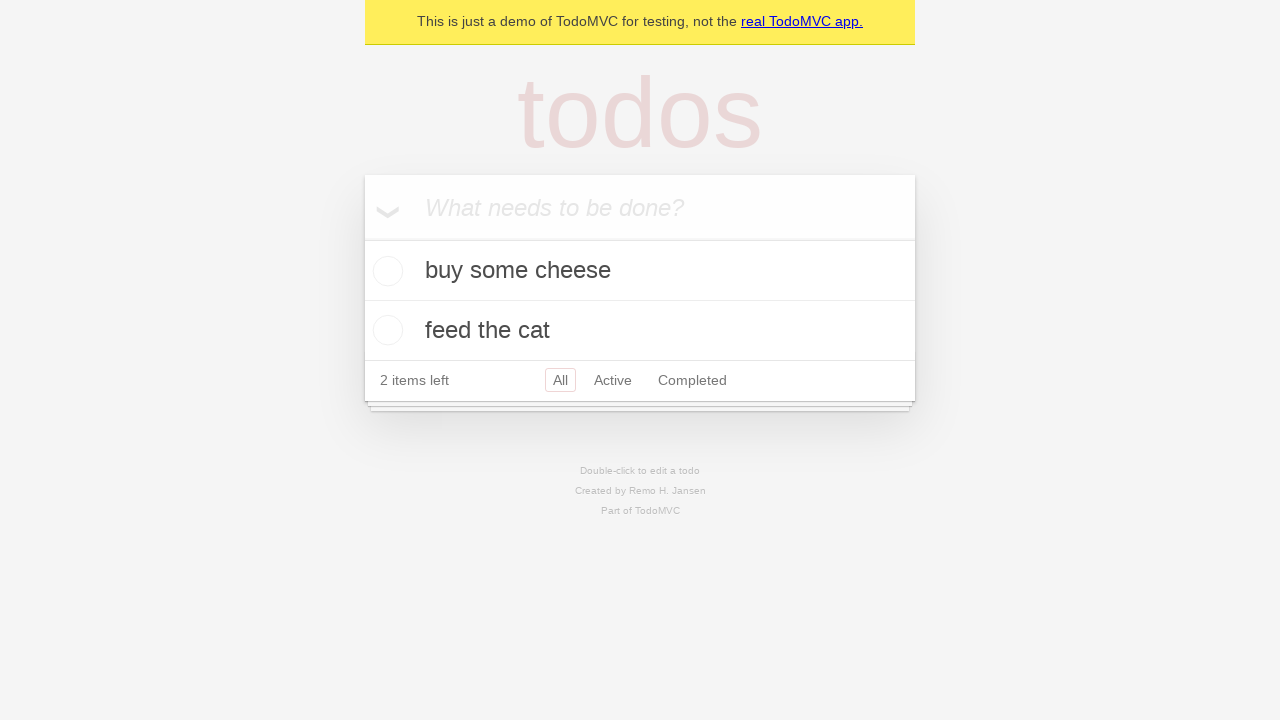

Filled new todo input with 'book a doctors appointment' on internal:attr=[placeholder="What needs to be done?"i]
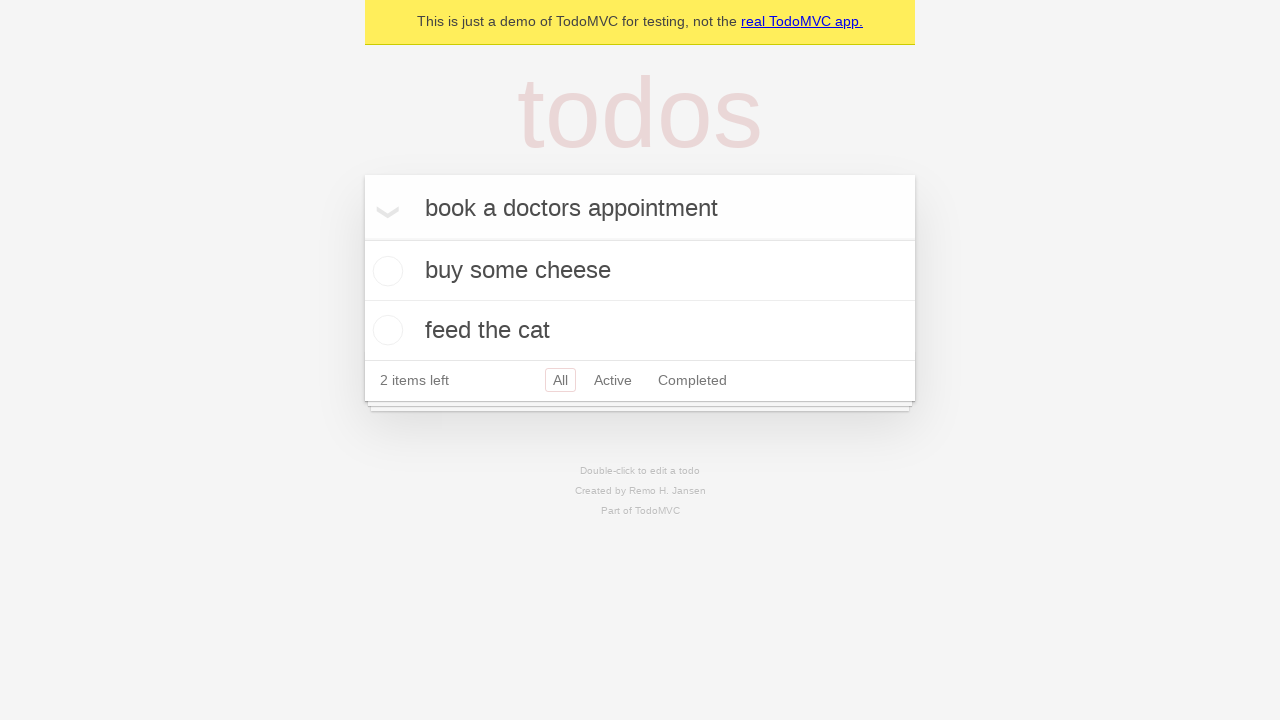

Pressed Enter to create todo 'book a doctors appointment' on internal:attr=[placeholder="What needs to be done?"i]
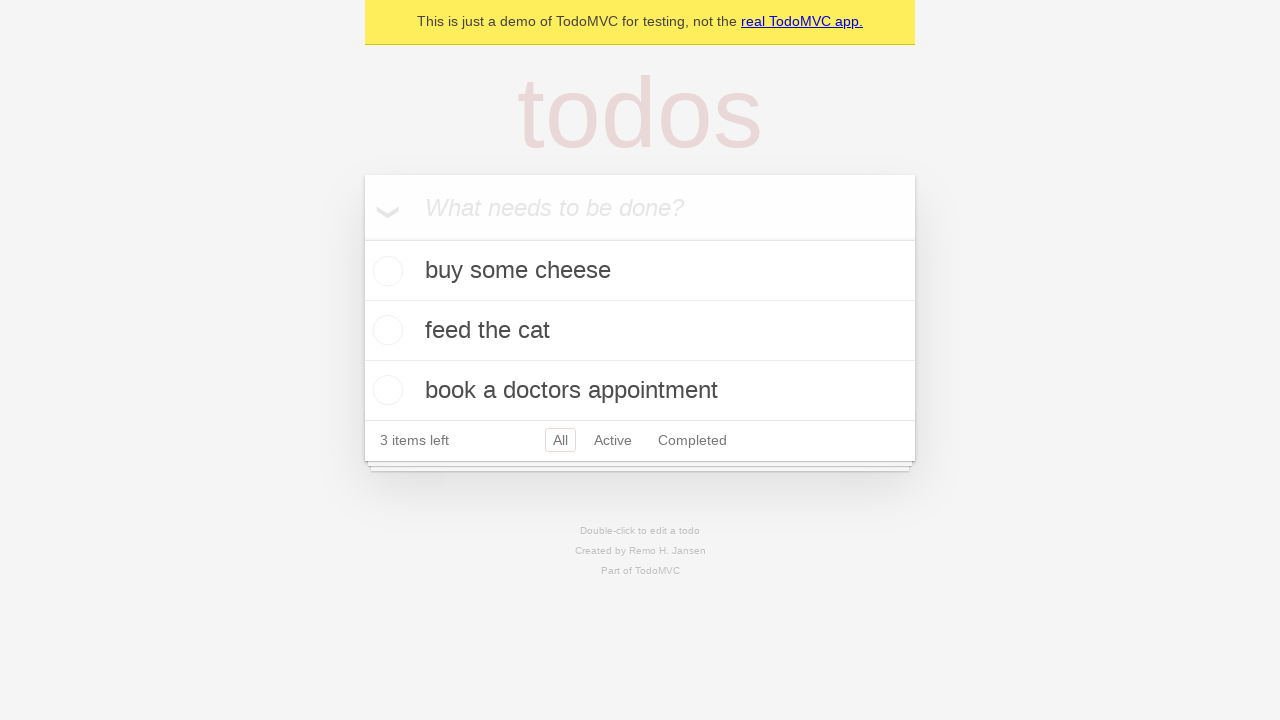

Waited for all 3 todos to be created
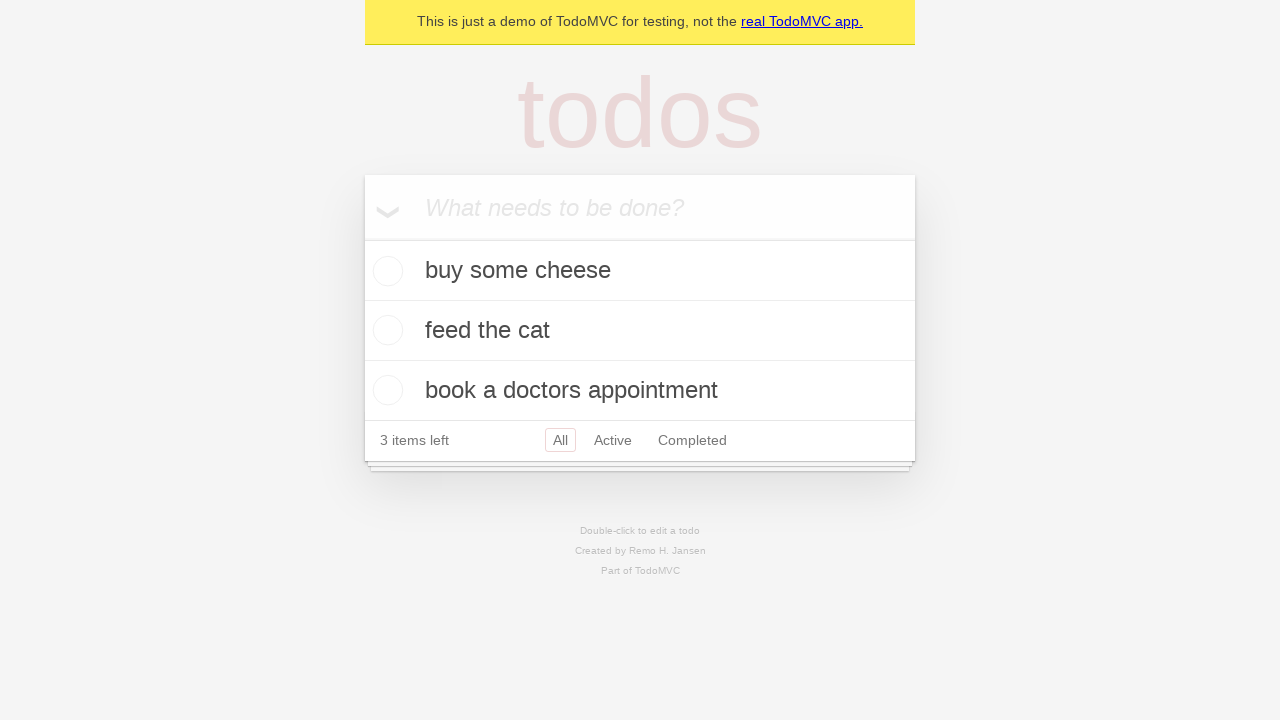

Double-clicked second todo to enter edit mode at (640, 331) on internal:testid=[data-testid="todo-item"s] >> nth=1
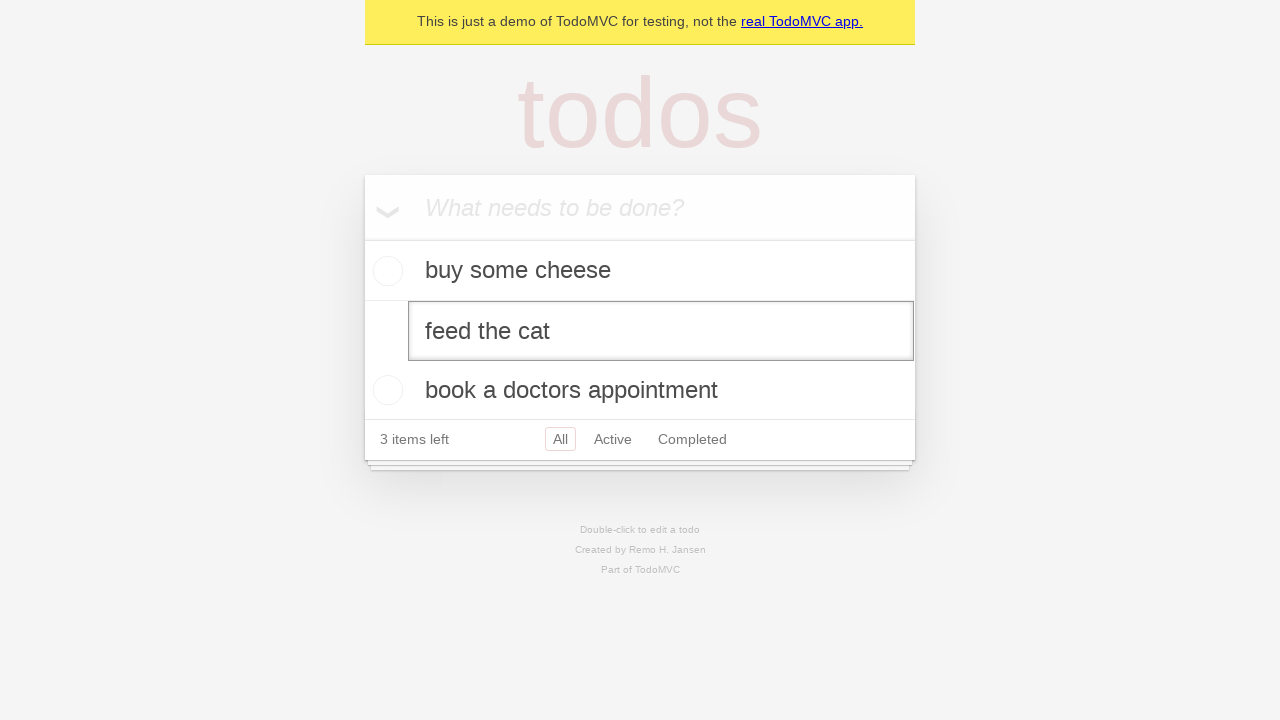

Filled edit field with 'buy some sausages' on internal:testid=[data-testid="todo-item"s] >> nth=1 >> internal:role=textbox[nam
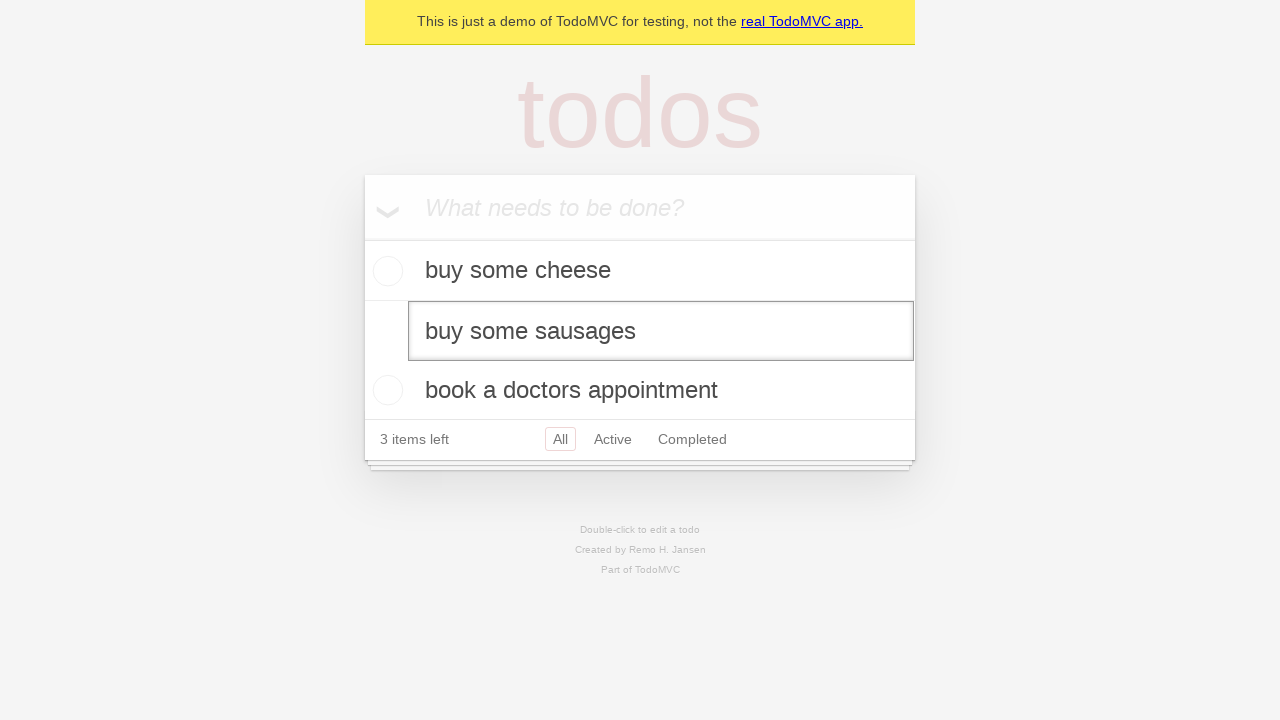

Dispatched blur event to save edit
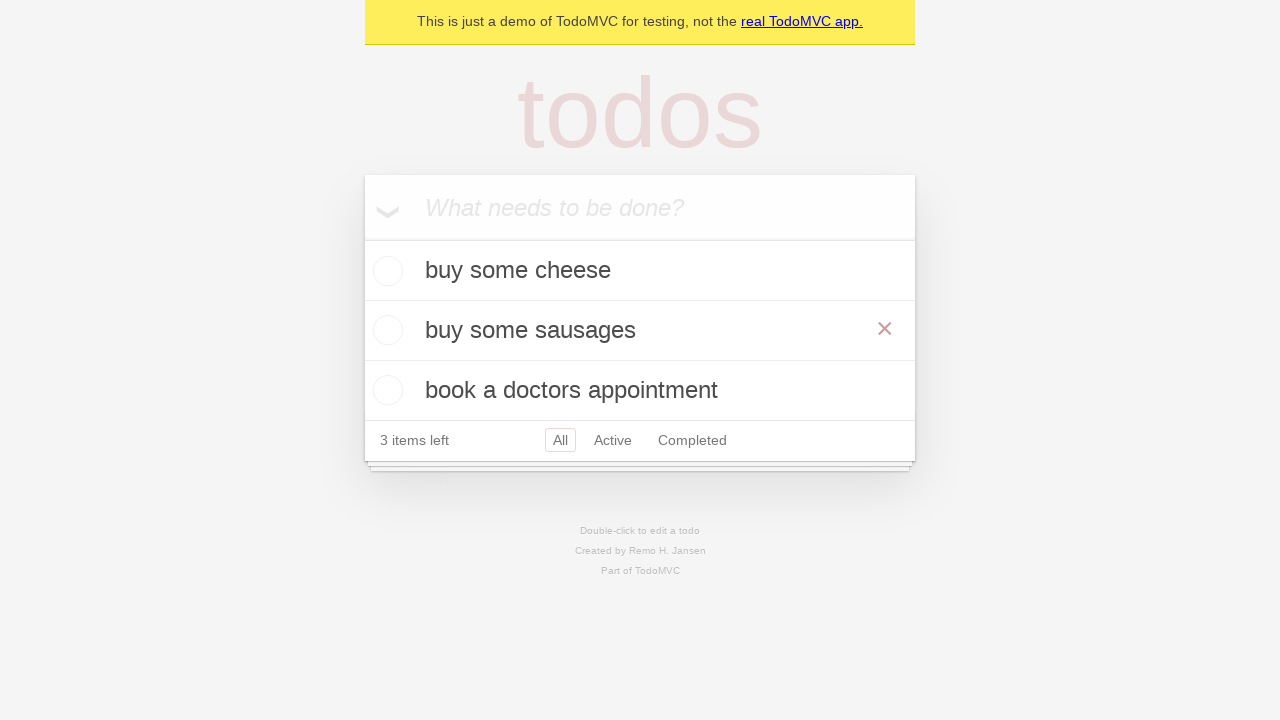

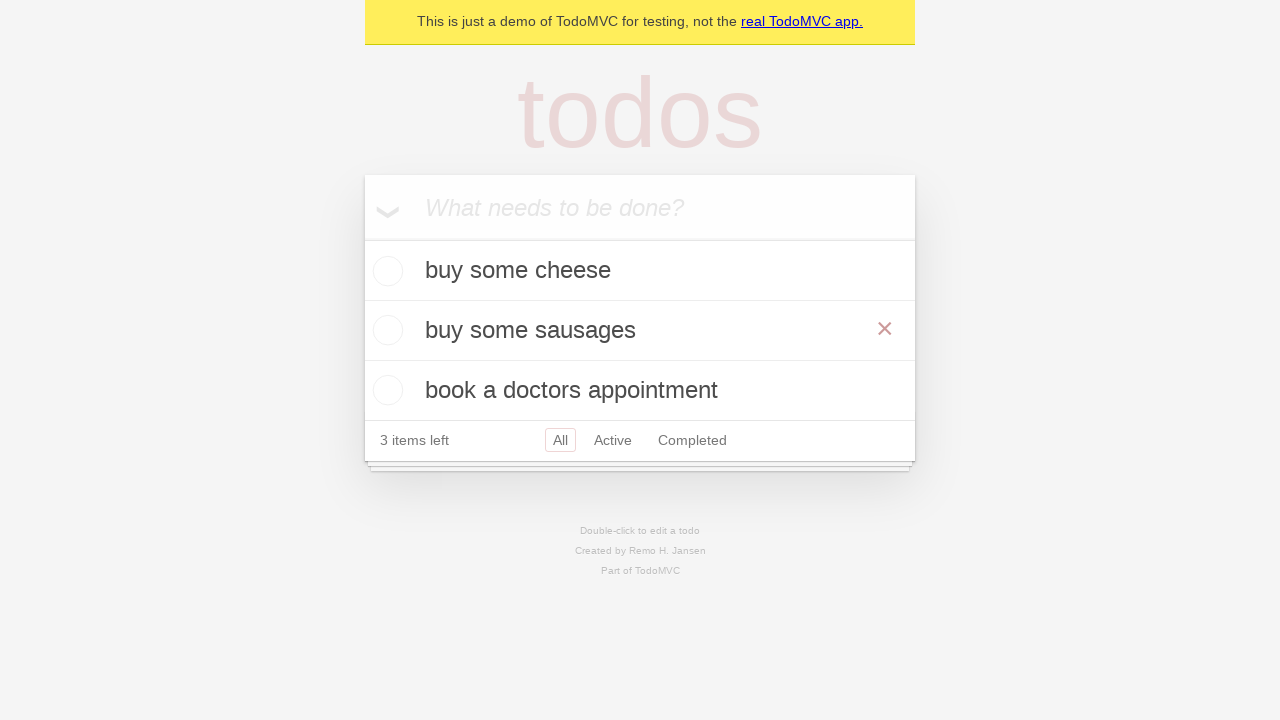